Navigates to a Samsung product page and checks if a specific element (related to stock availability) is displayed on the page

Starting URL: https://shop.samsung.com/ar/lavasecarropas-9-5kg-con-control-ia-y-ecobubble-inox---beneficio-pre-registro/p?skuId=137773

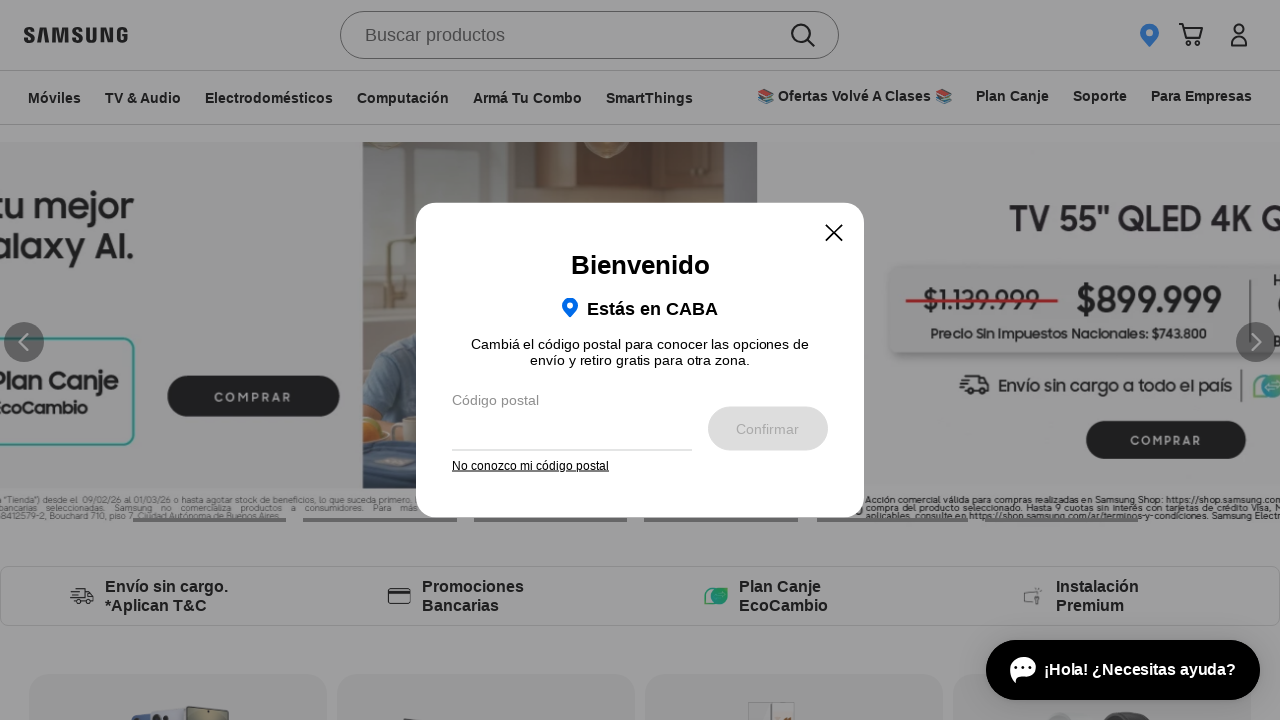

Waited for page to reach domcontentloaded state
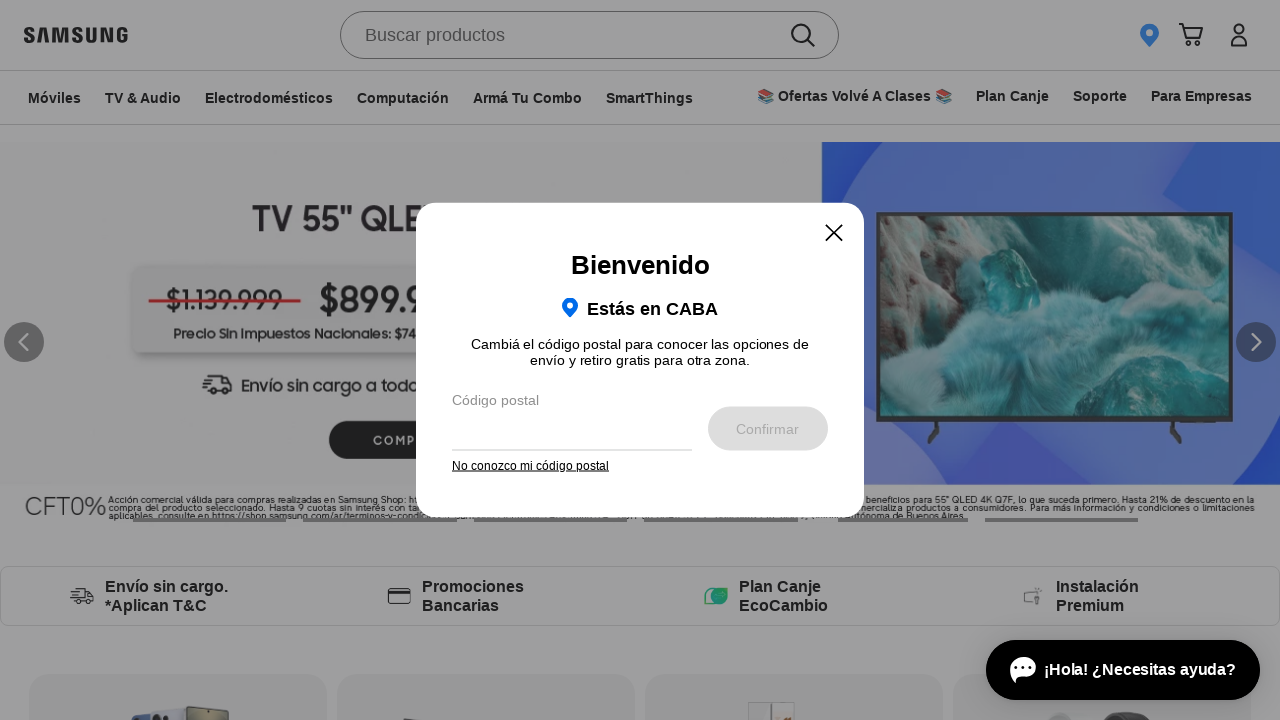

Product section loaded on Samsung product page
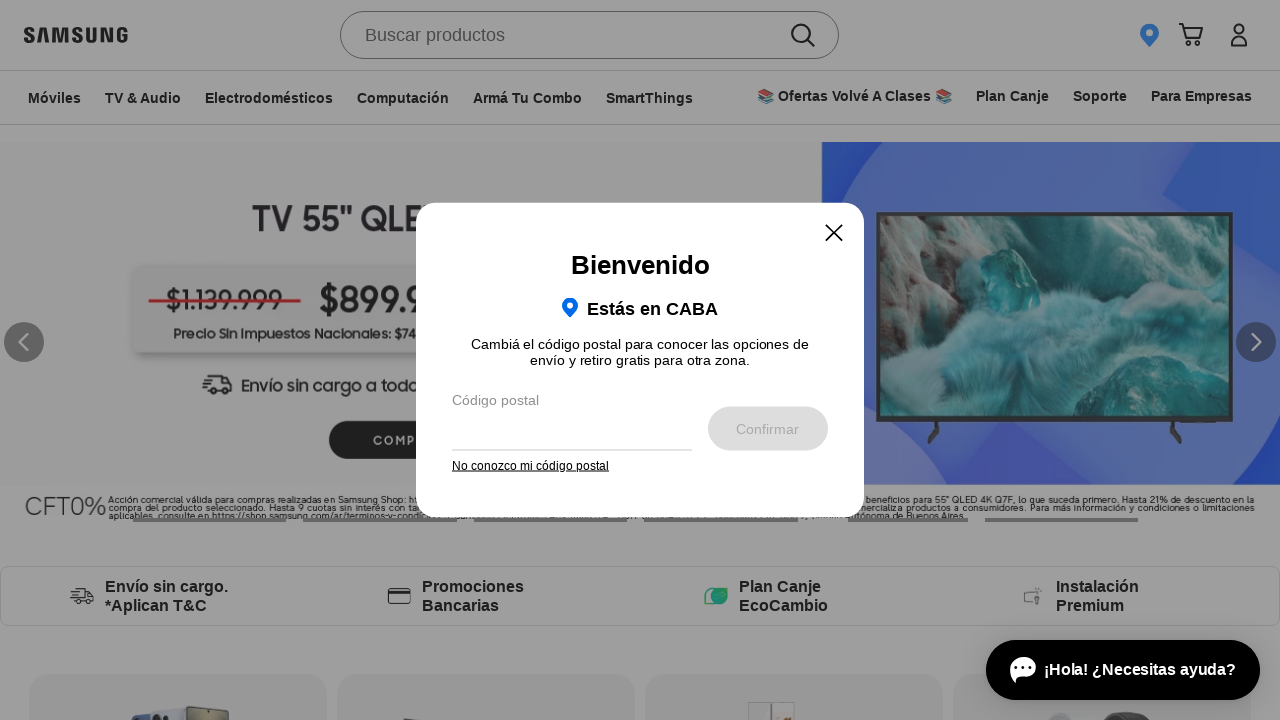

Located stock availability element using XPath selector
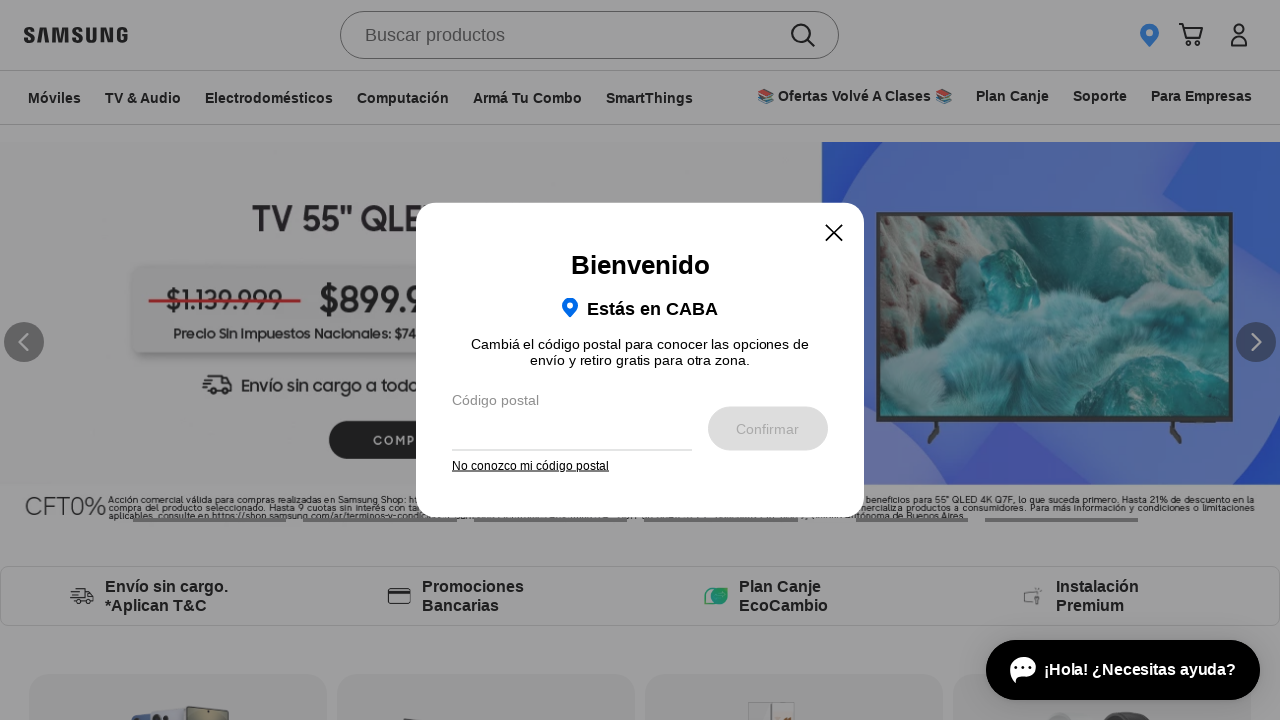

Checked stock availability element visibility: False
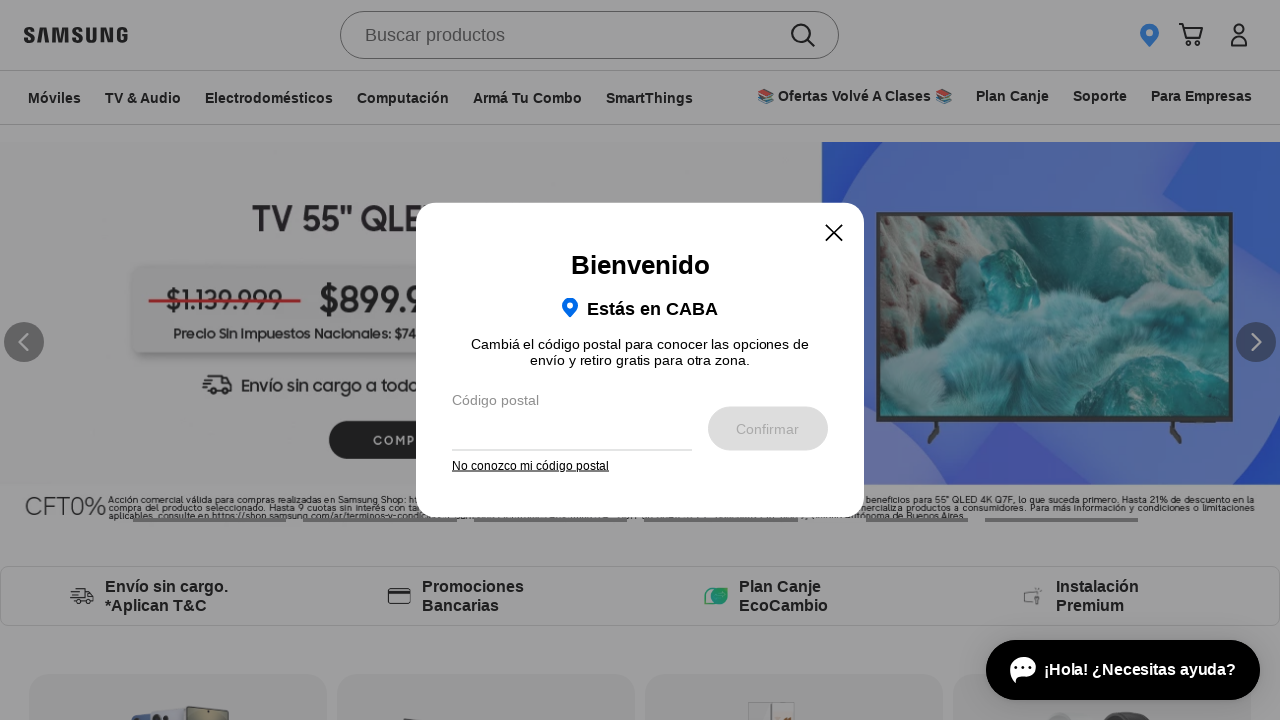

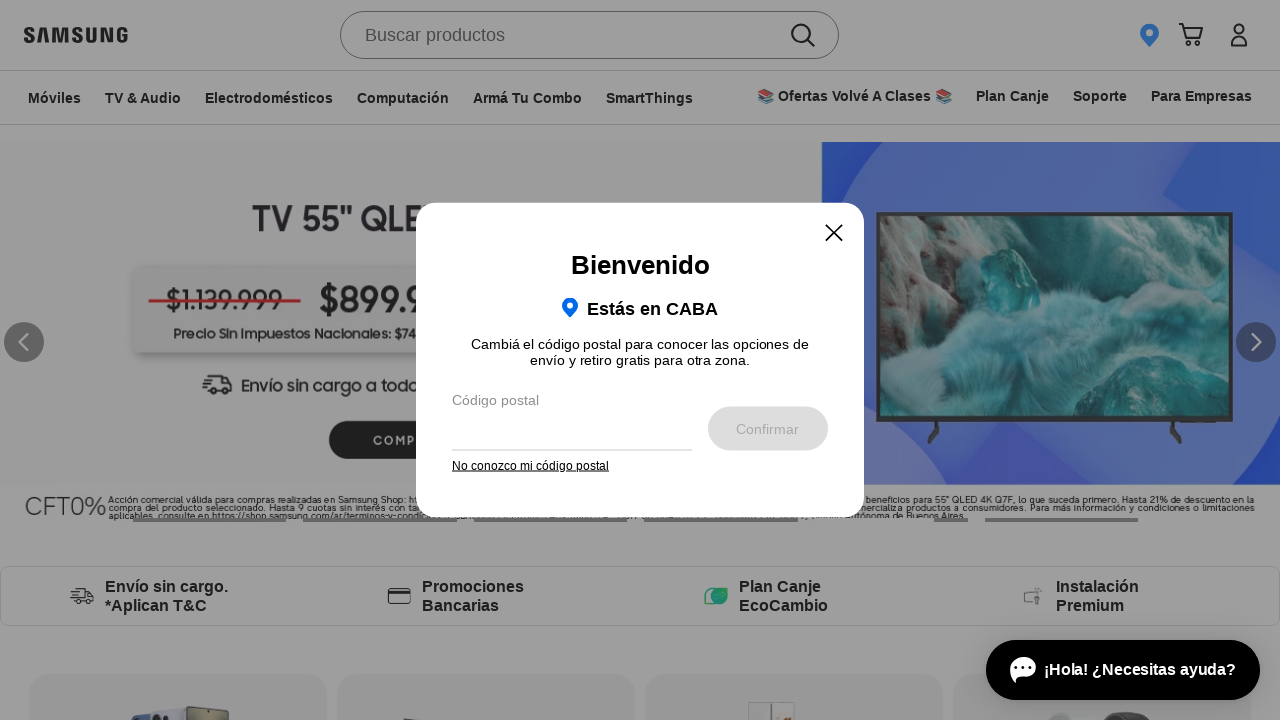